Tests JavaScript prompt alert functionality by clicking the prompt button, entering text into the alert, accepting it, and verifying the result text is displayed on the page.

Starting URL: https://demoqa.com/alerts

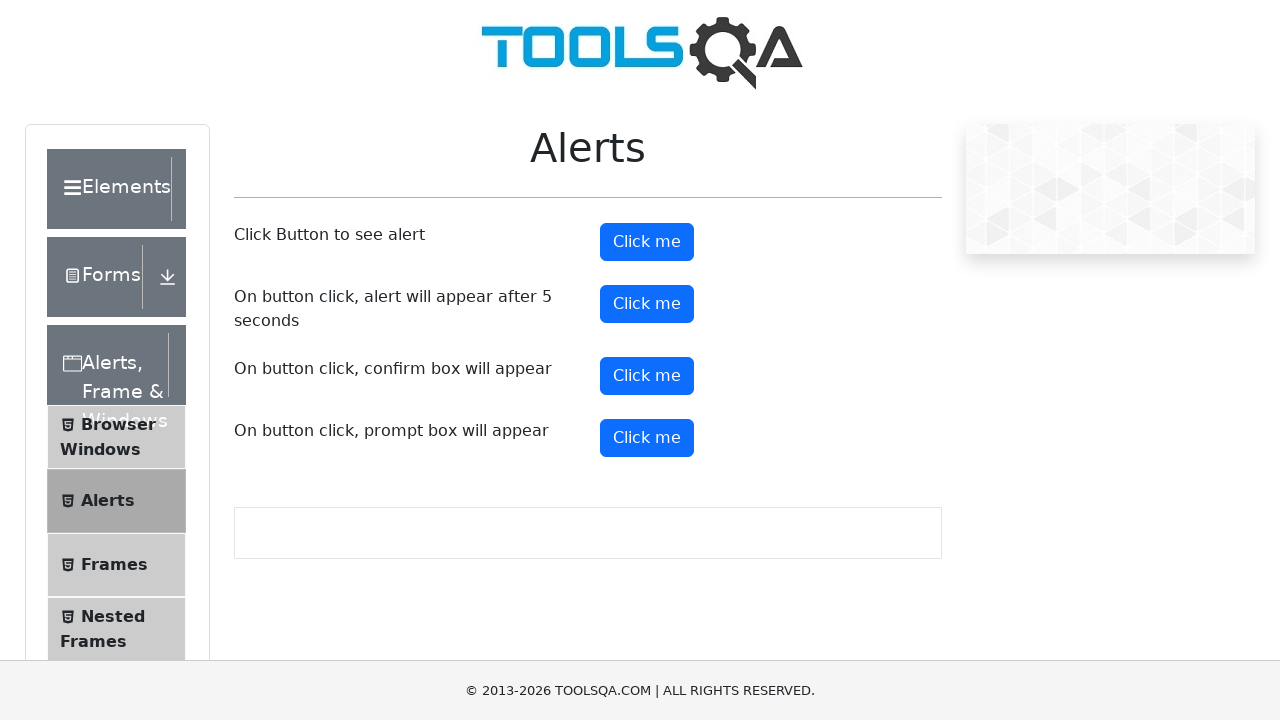

Clicked the prompt button to trigger the prompt alert at (647, 438) on #promtButton
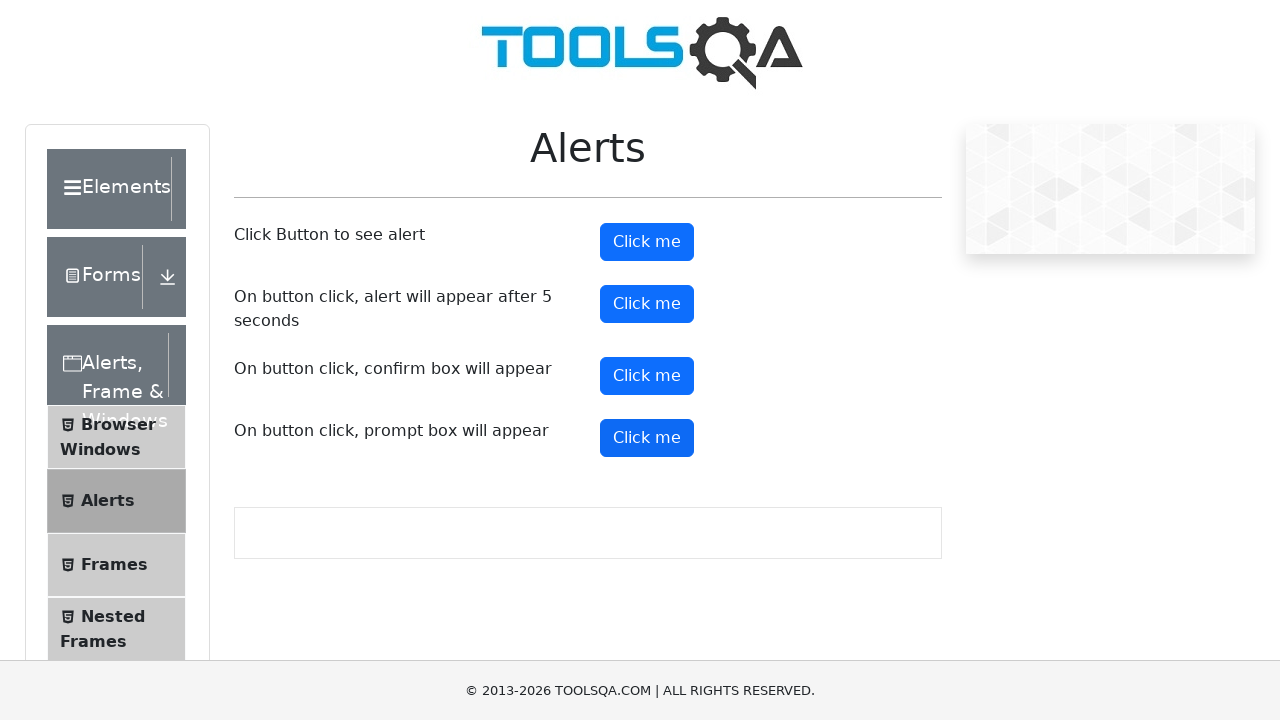

Set up dialog event handler to accept prompt with 'Selenium Test'
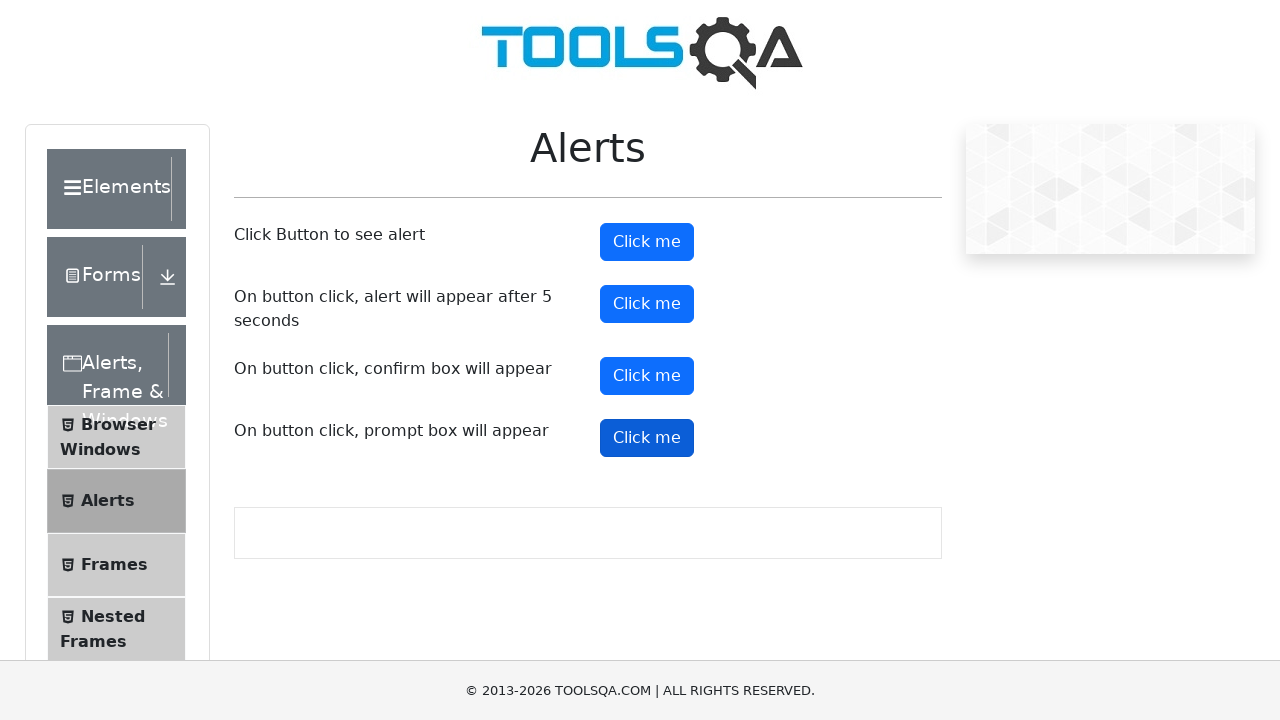

Clicked the prompt button again to trigger the dialog at (647, 438) on #promtButton
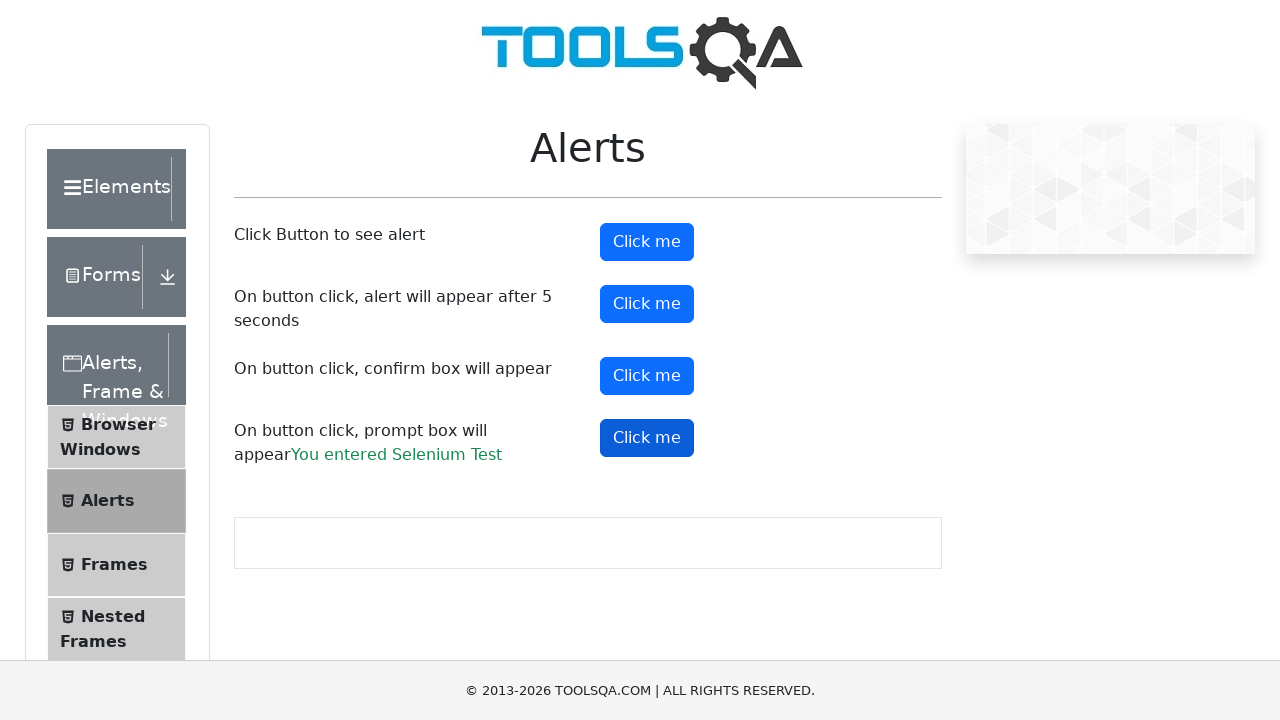

Waited for the prompt result element to appear
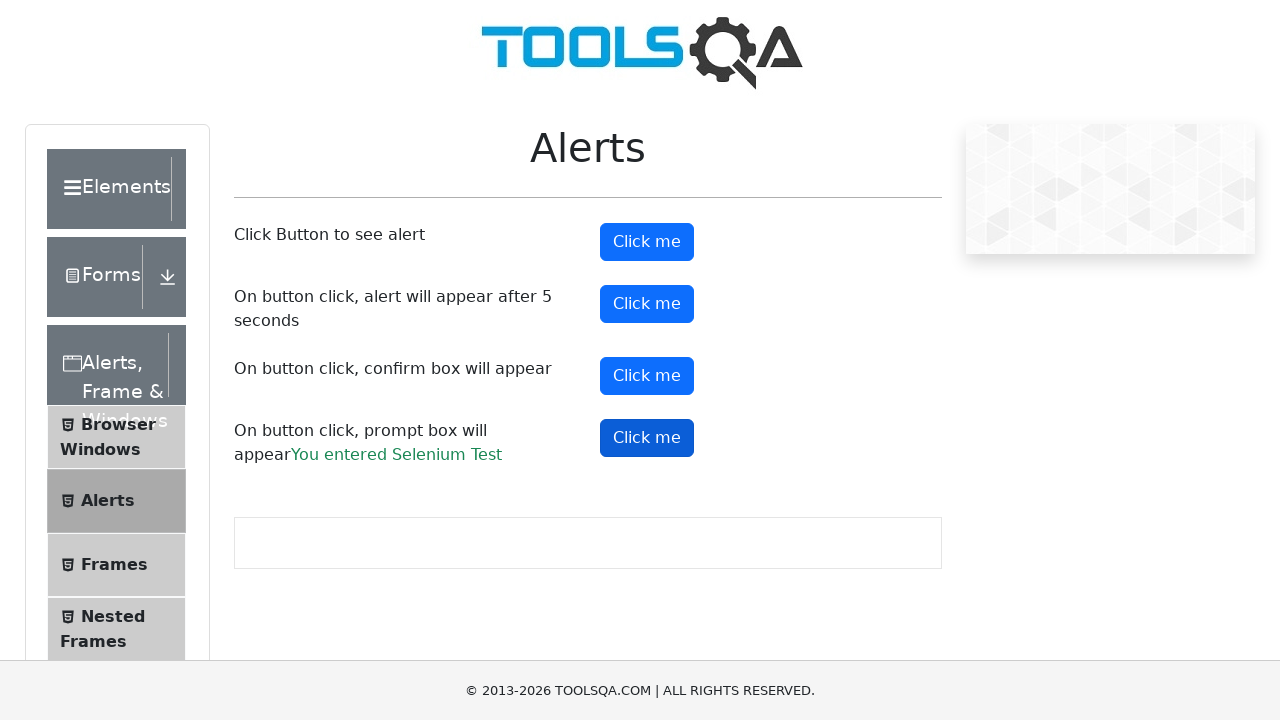

Retrieved the prompt result text content
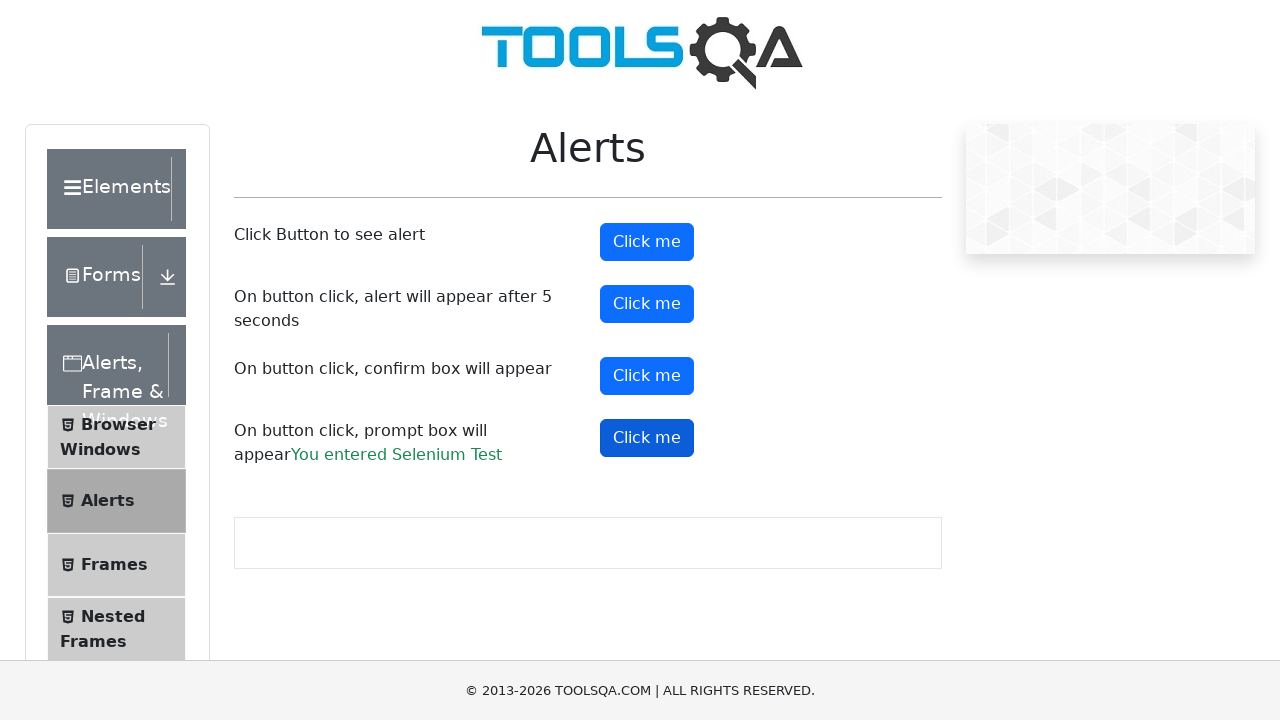

Verified prompt result: You entered Selenium Test
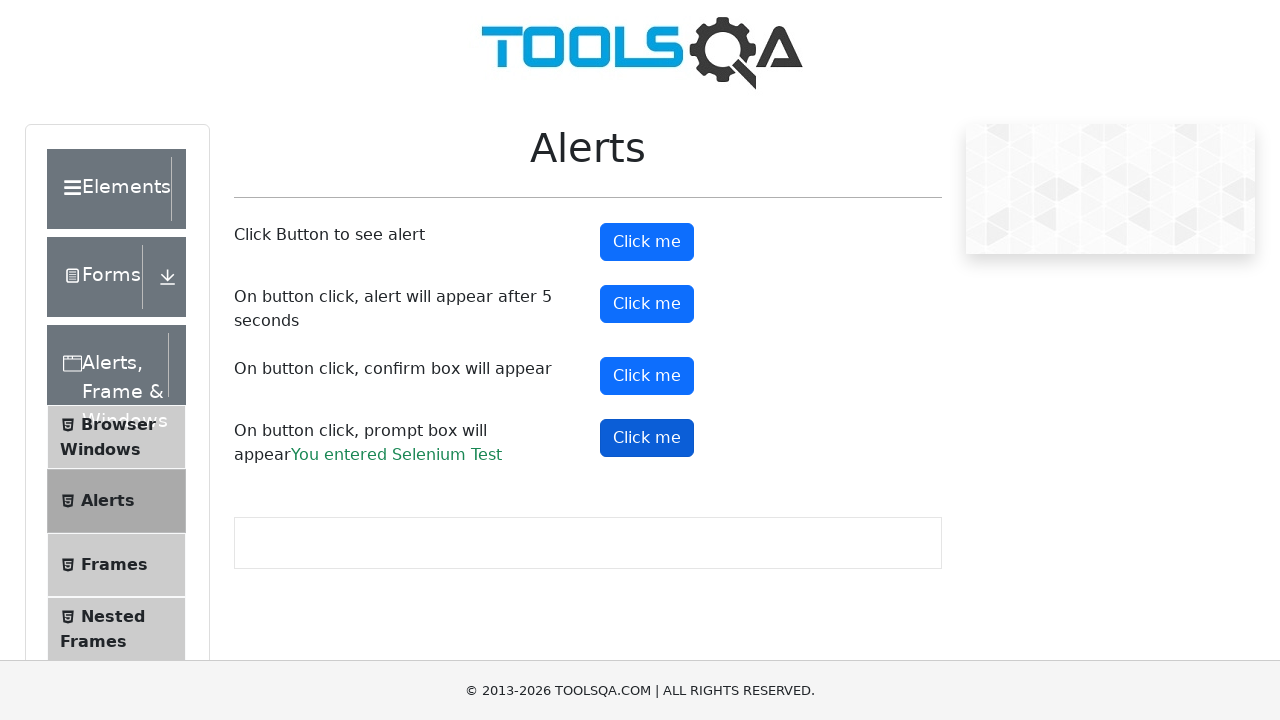

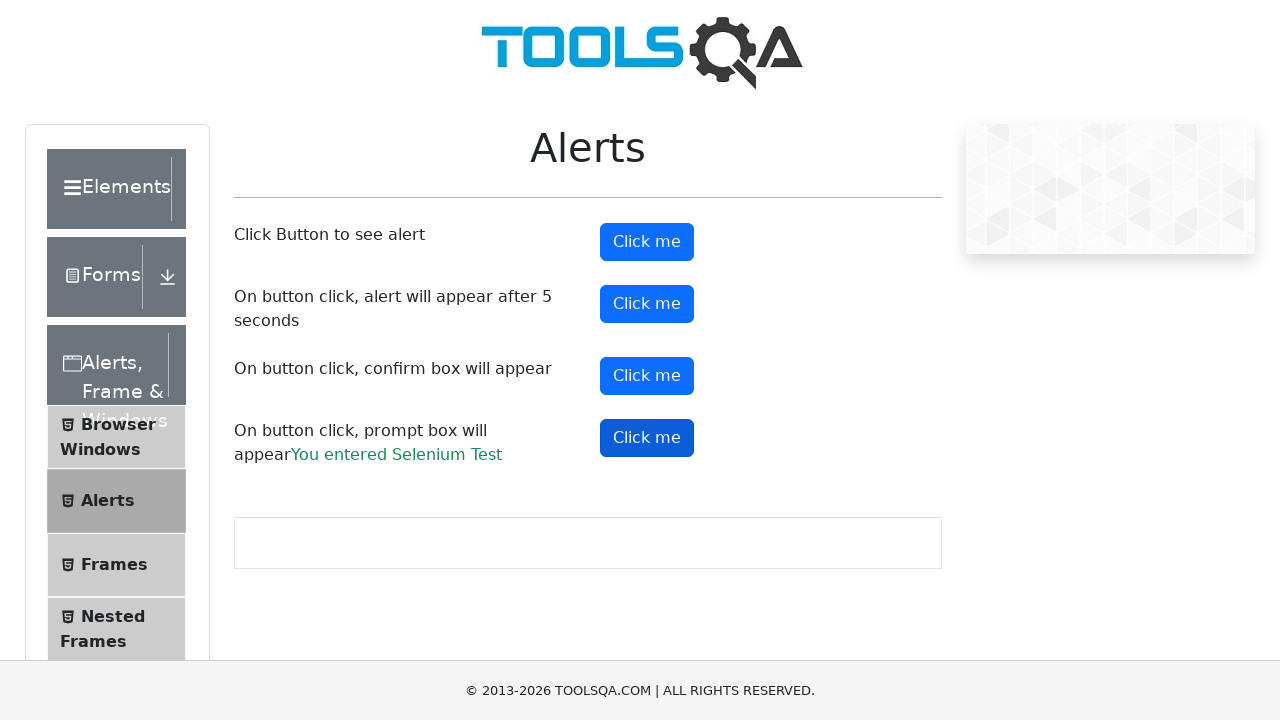